Tests alert handling by clicking a button that triggers a JavaScript alert and then dismissing it by accepting the dialog.

Starting URL: http://www.omayo.blogspot.com

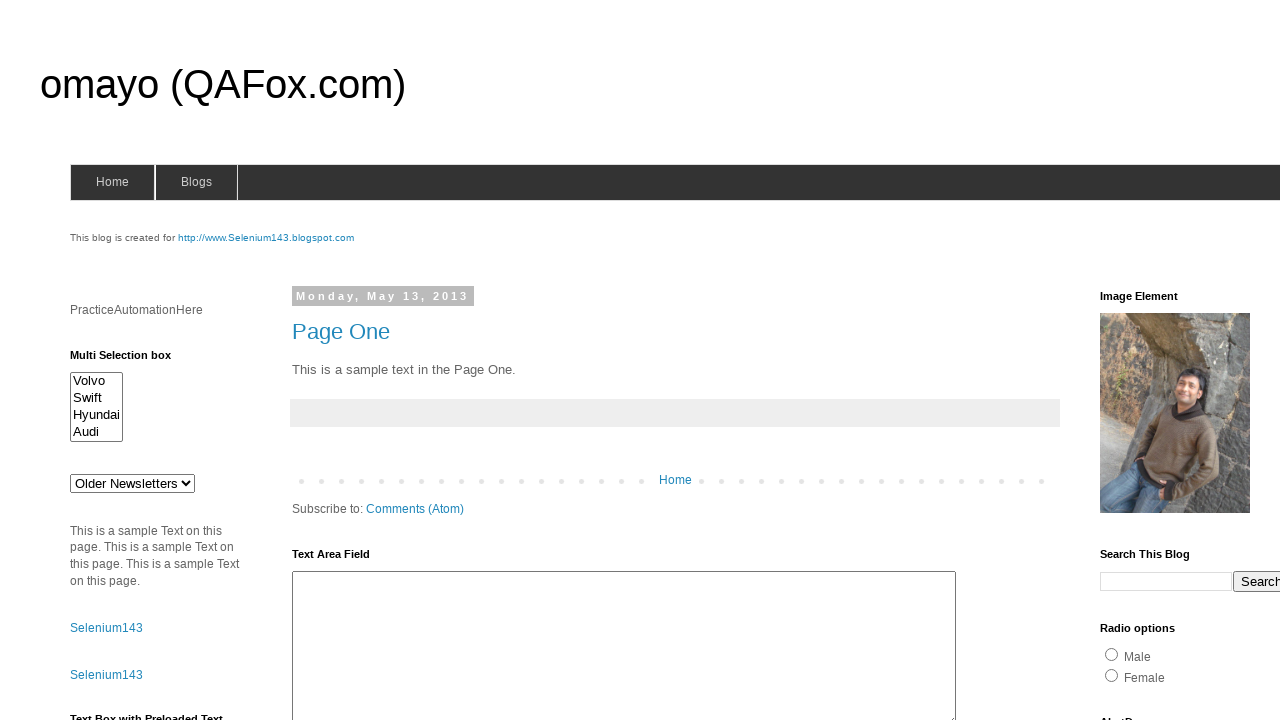

Set up dialog handler to accept alerts
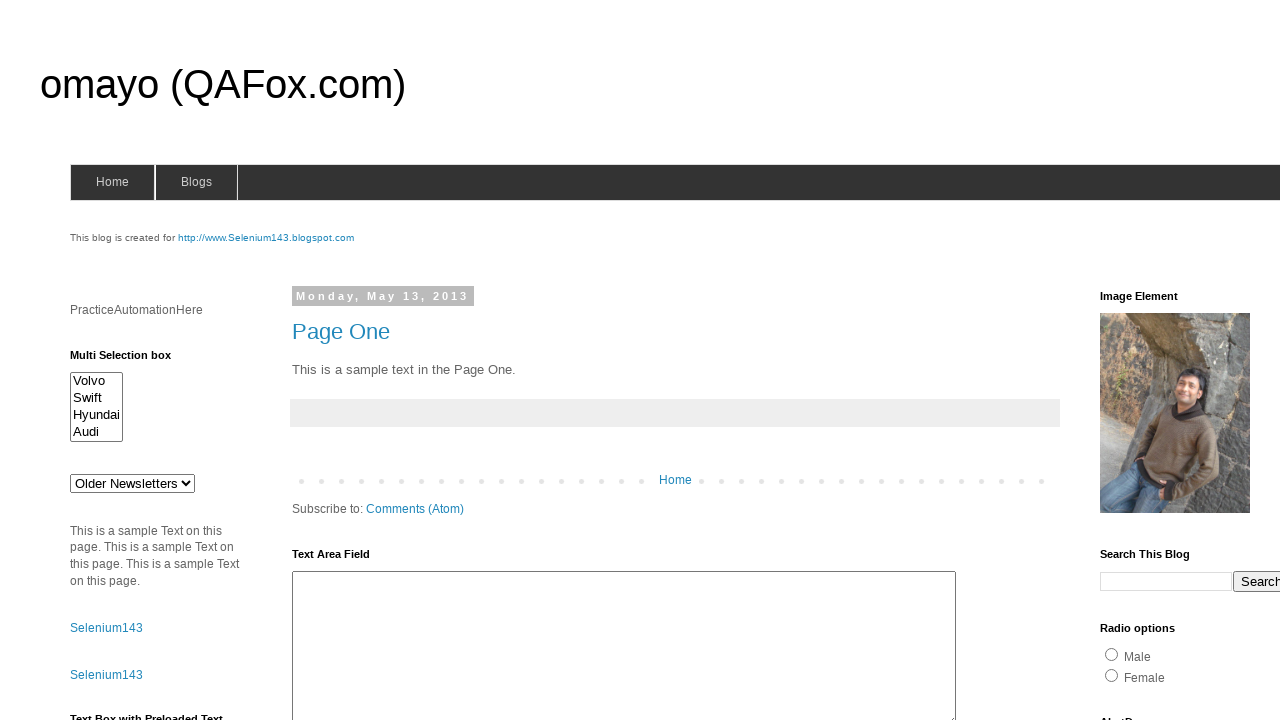

Clicked button that triggers JavaScript alert at (1154, 361) on #alert1
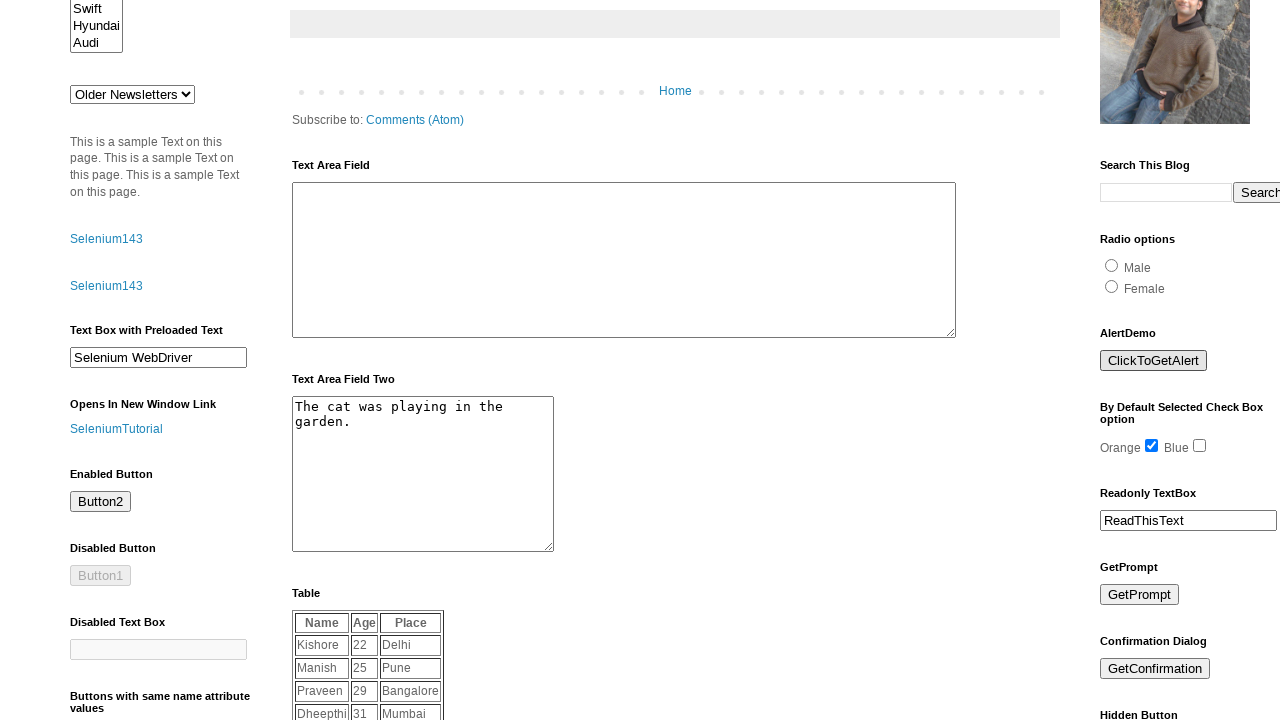

Waited for dialog handling to complete
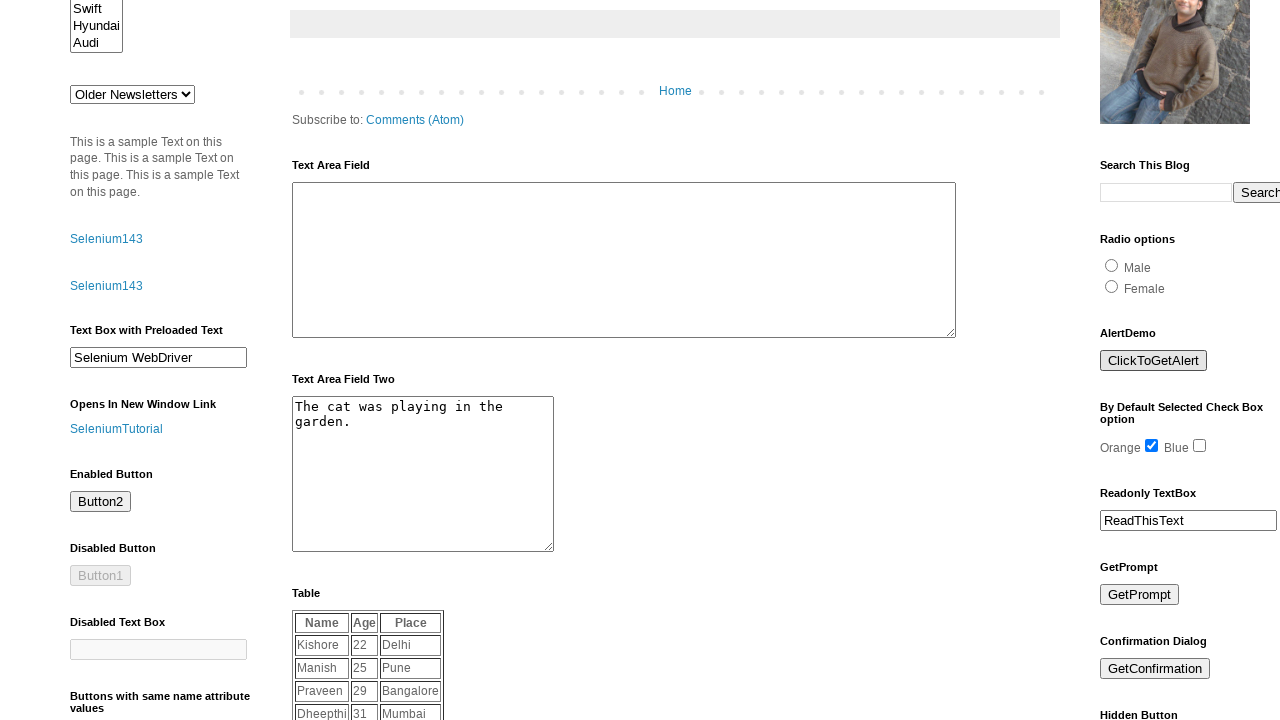

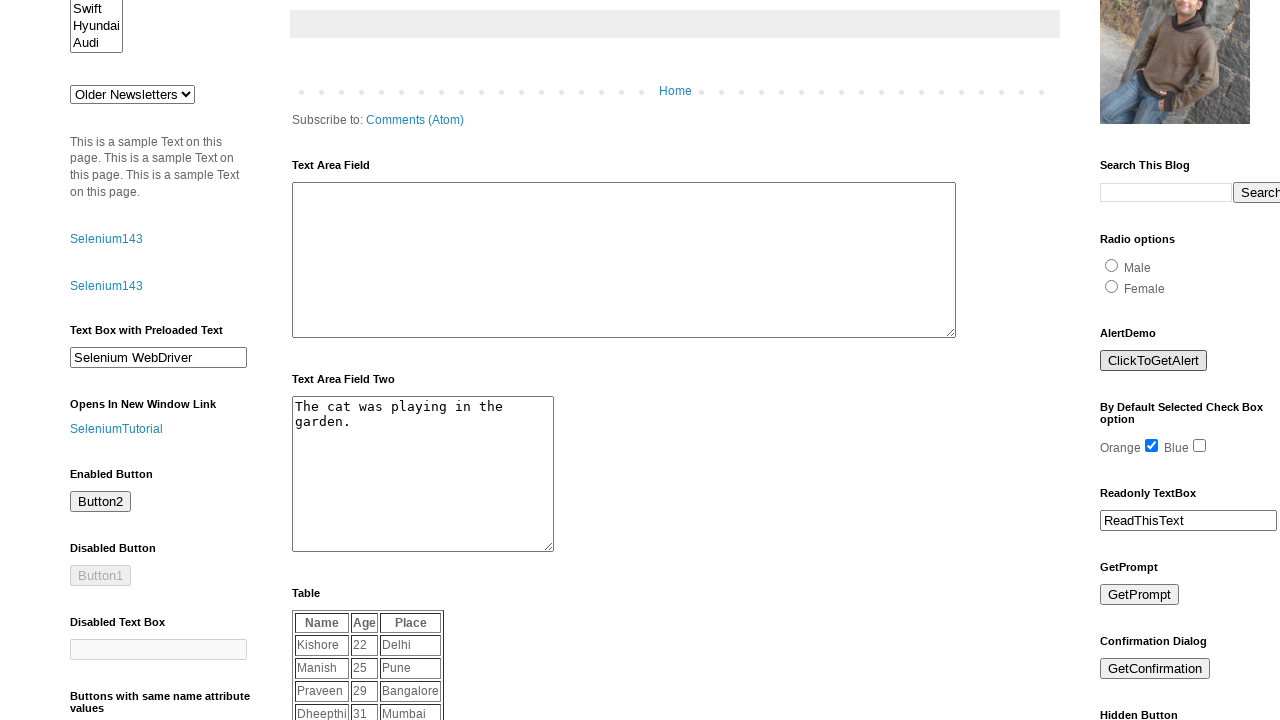